Tests clicking three checkboxes on a form using CSS selectors to verify checkbox interaction works correctly

Starting URL: https://formy-project.herokuapp.com/checkbox

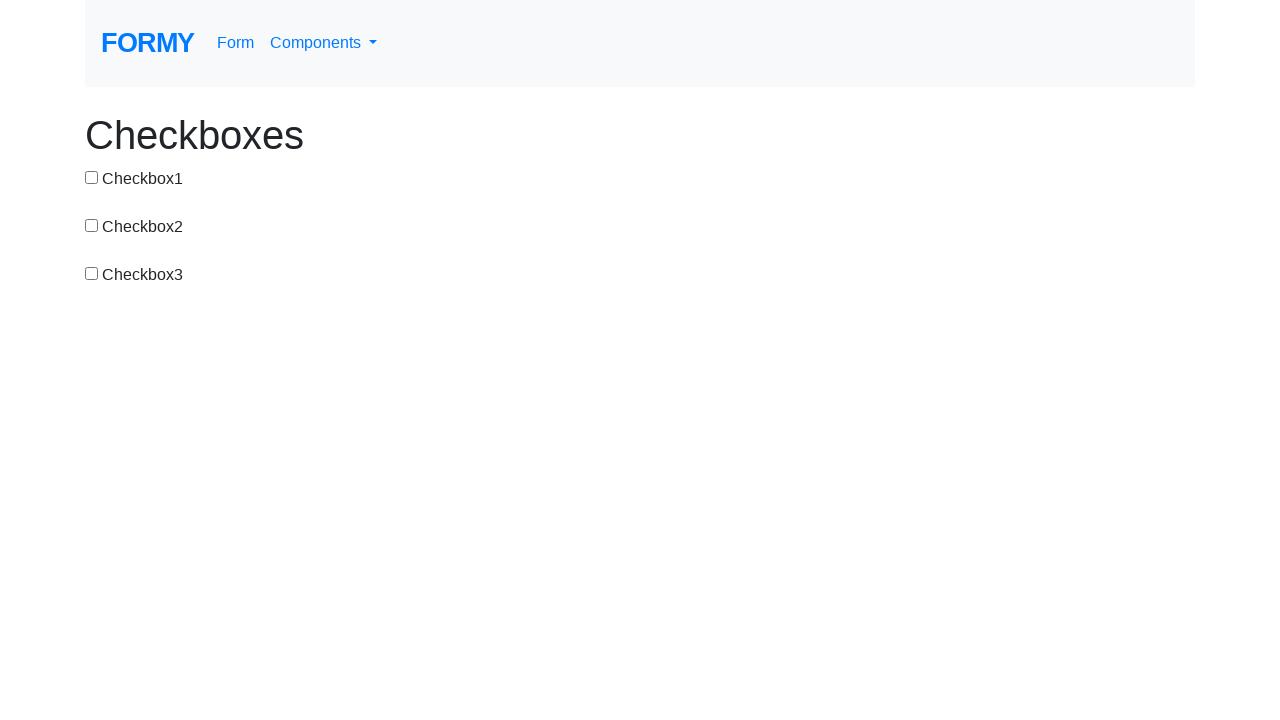

Clicked checkbox 1 using CSS selector at (92, 177) on #checkbox-1
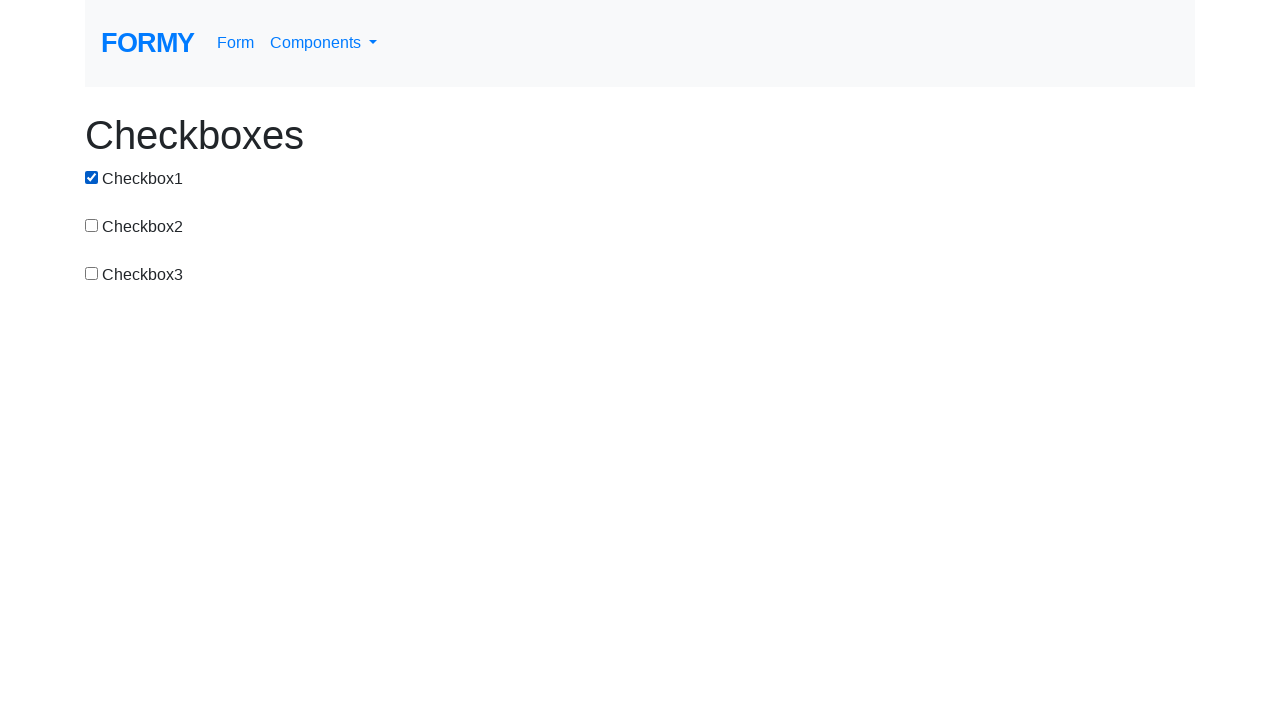

Clicked checkbox 2 using CSS selector at (92, 225) on #checkbox-2
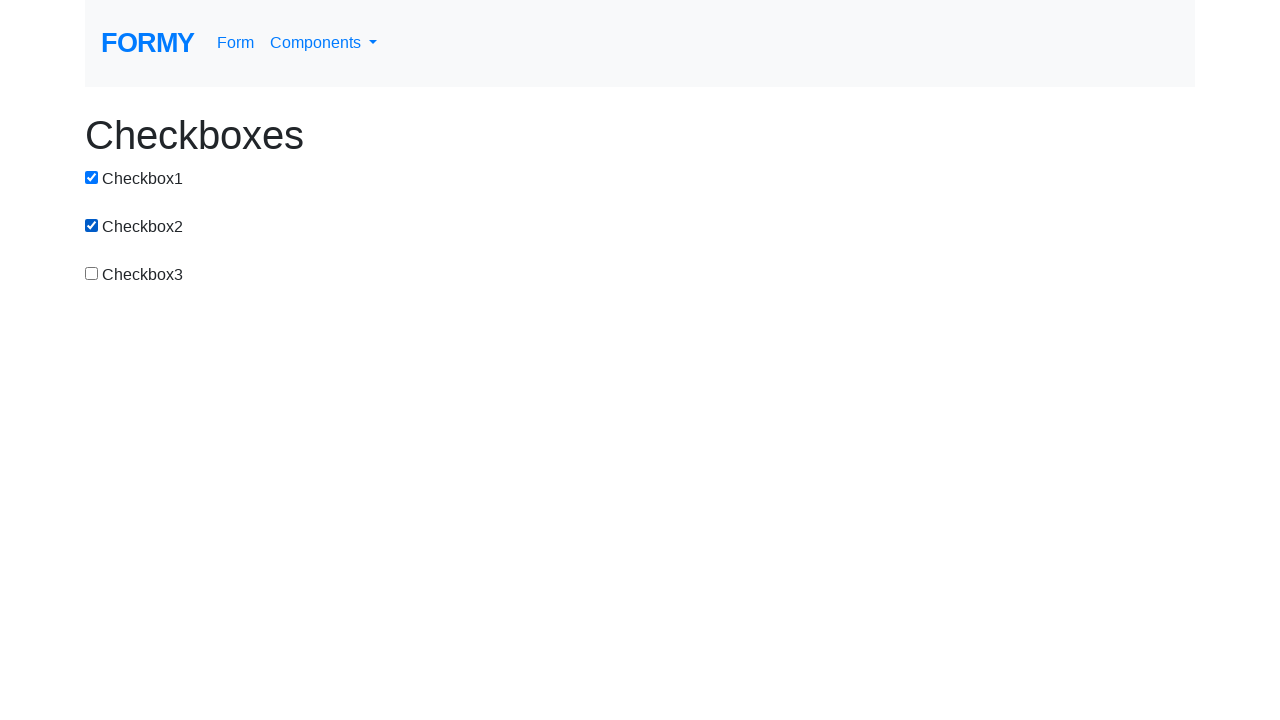

Clicked checkbox 3 using CSS selector at (92, 273) on #checkbox-3
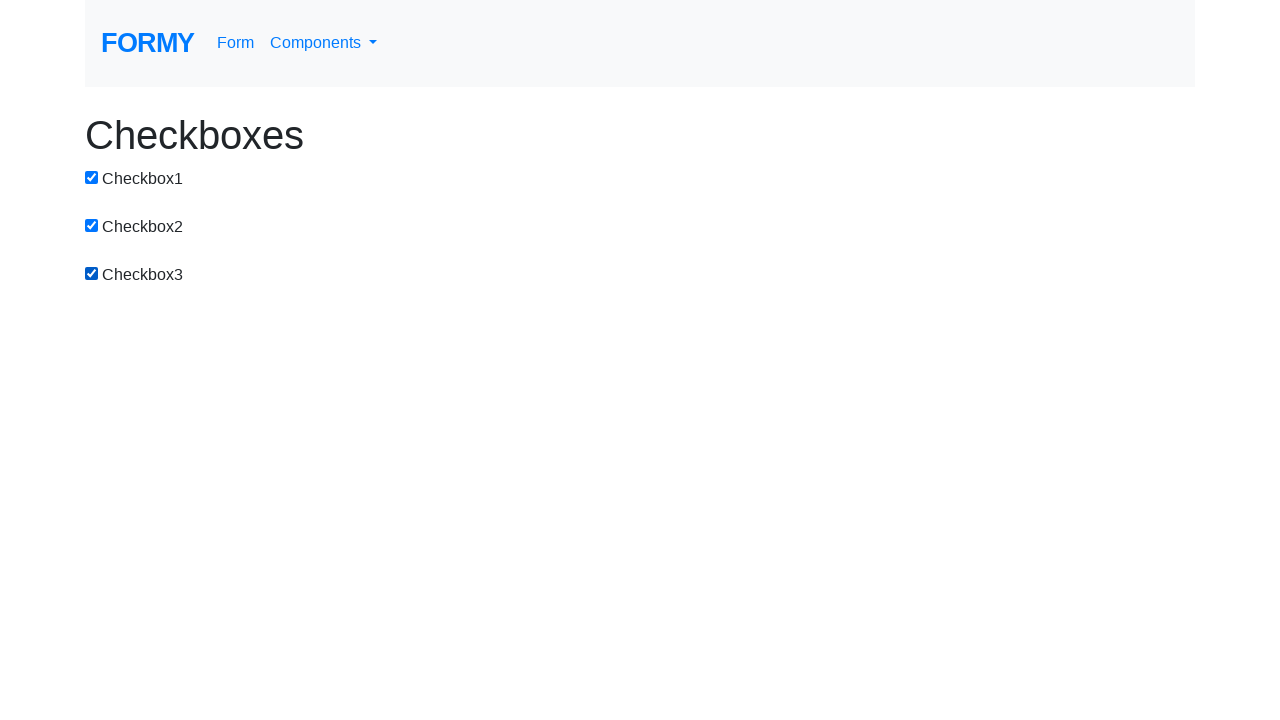

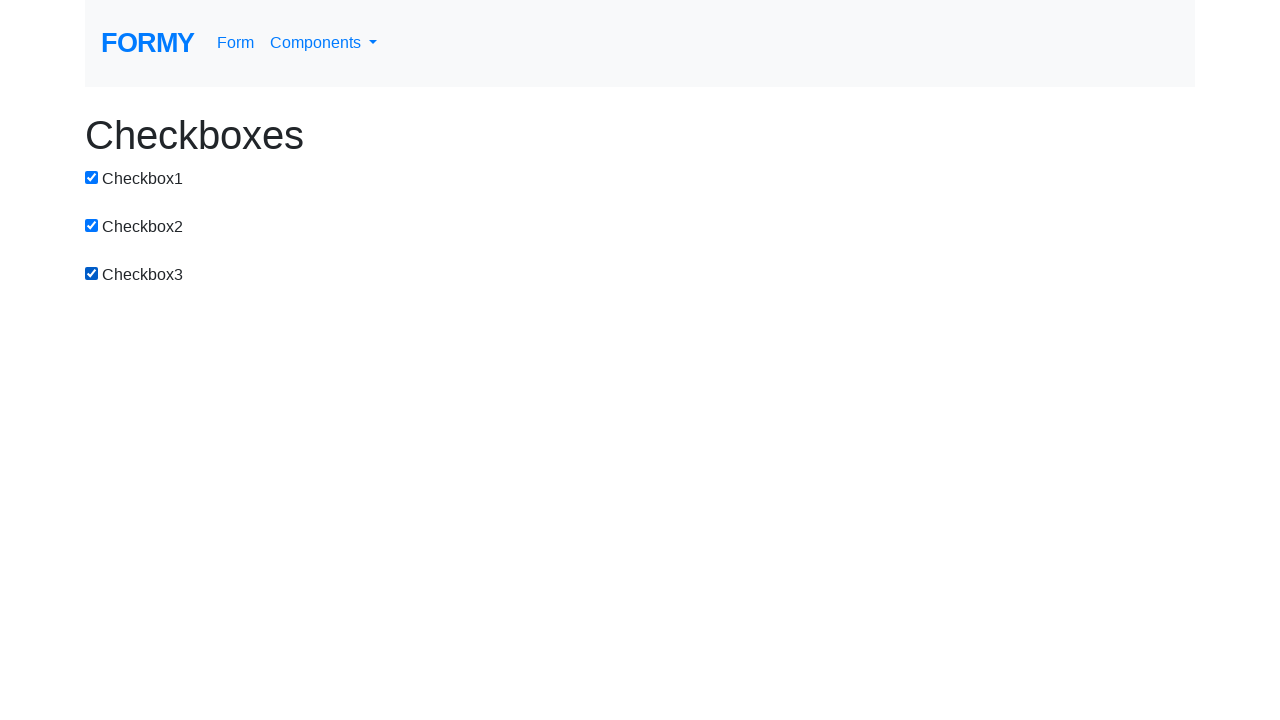